Tests the old-style select dropdown menu by selecting options using index, visible text, and value methods

Starting URL: https://demoqa.com/select-menu

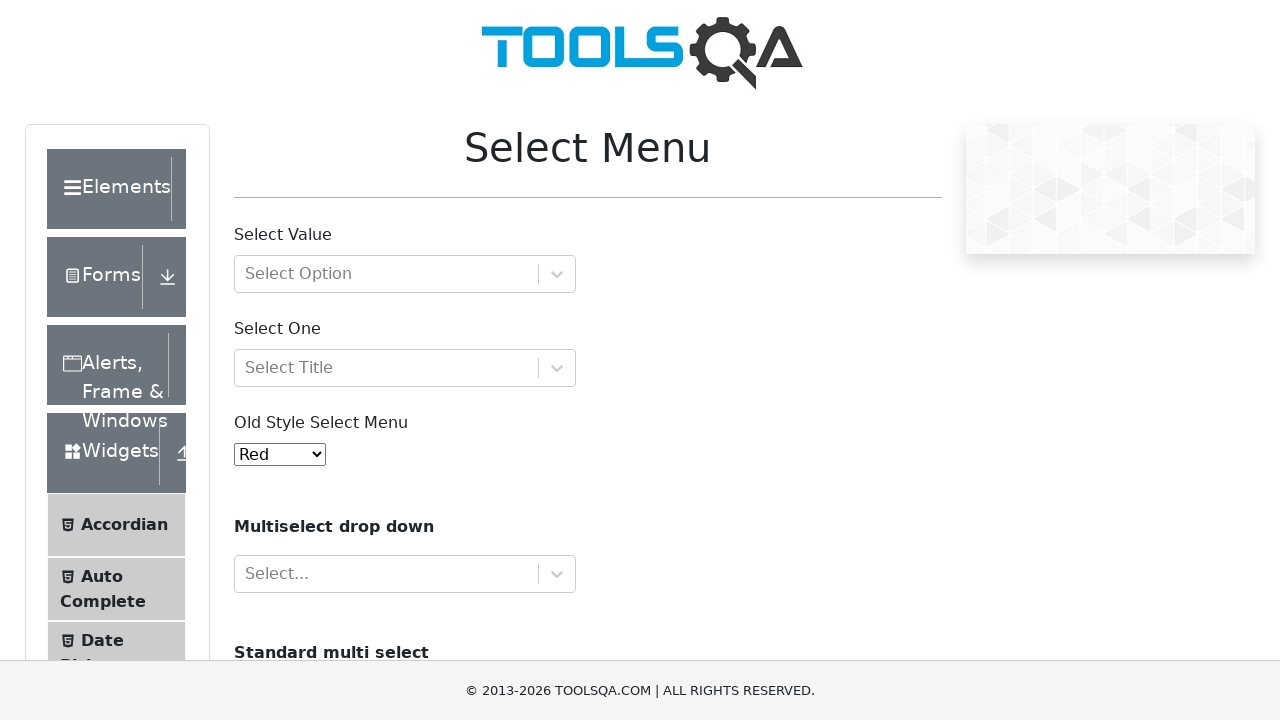

Navigated to select menu demo page
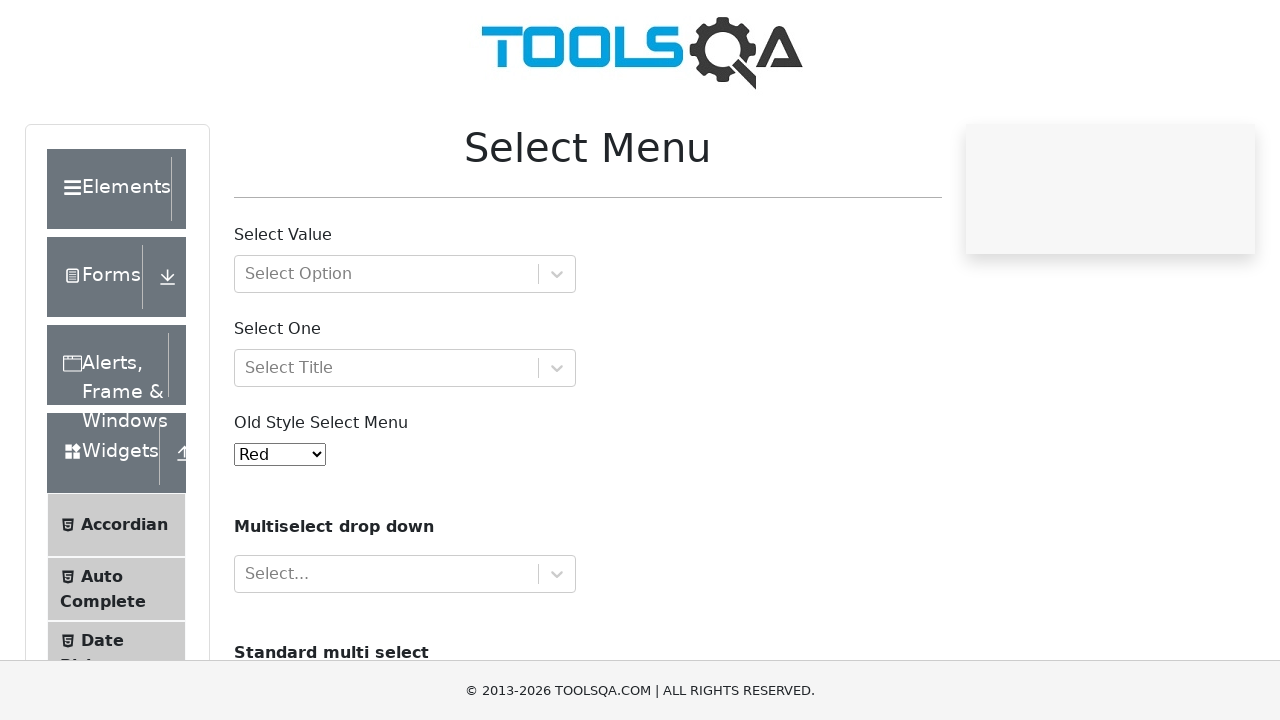

Old-style select menu became visible
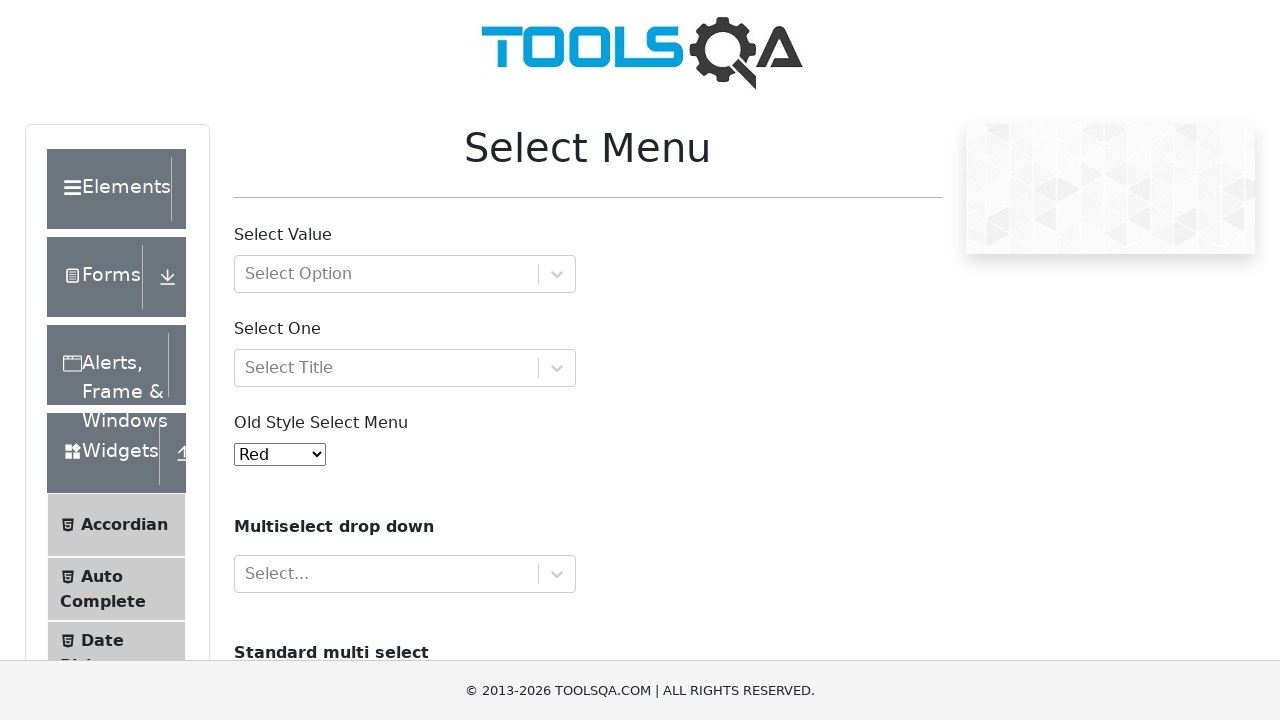

Selected 'Purple' option using index 4 on #oldSelectMenu
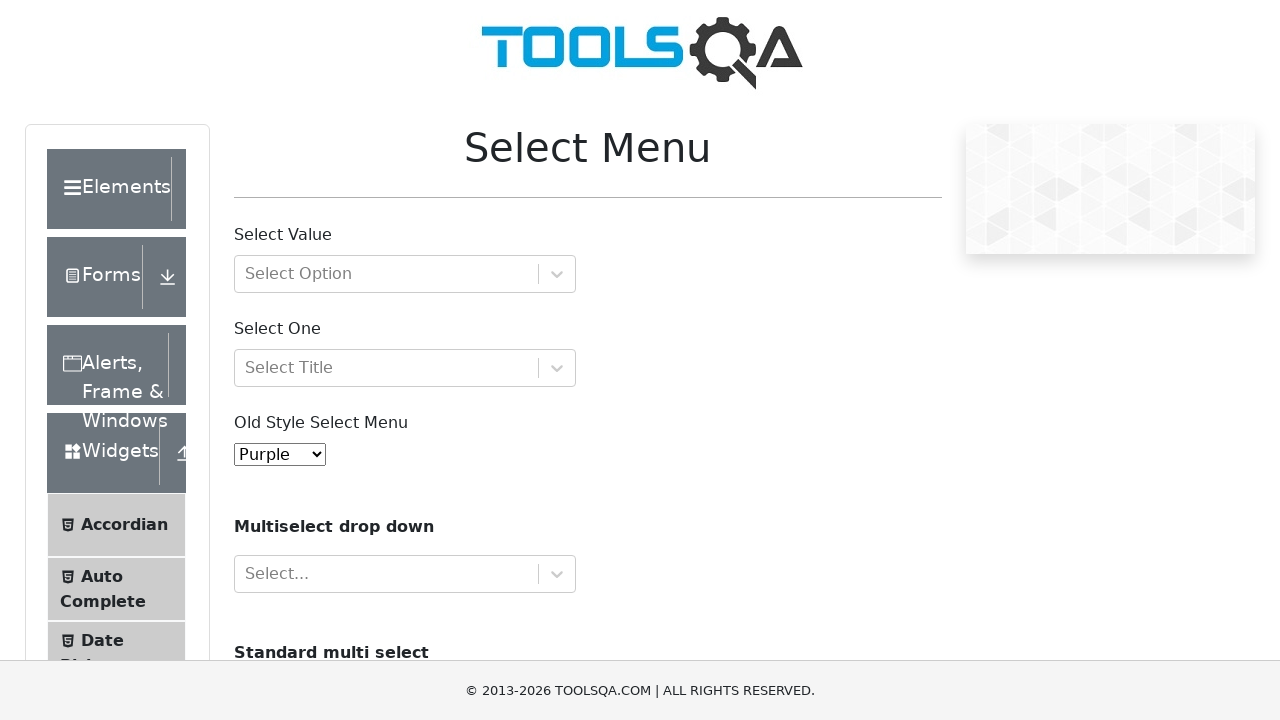

Selected 'Magenta' option using visible text on #oldSelectMenu
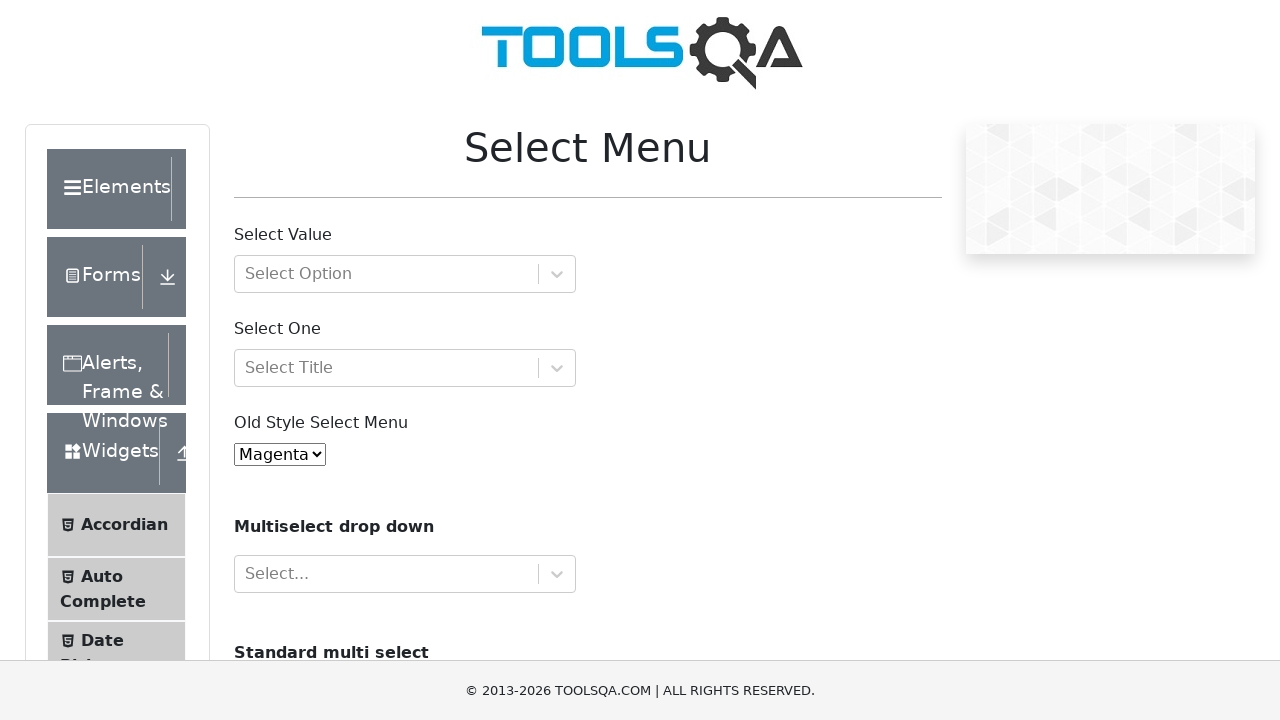

Selected 'White' option using value '6' on #oldSelectMenu
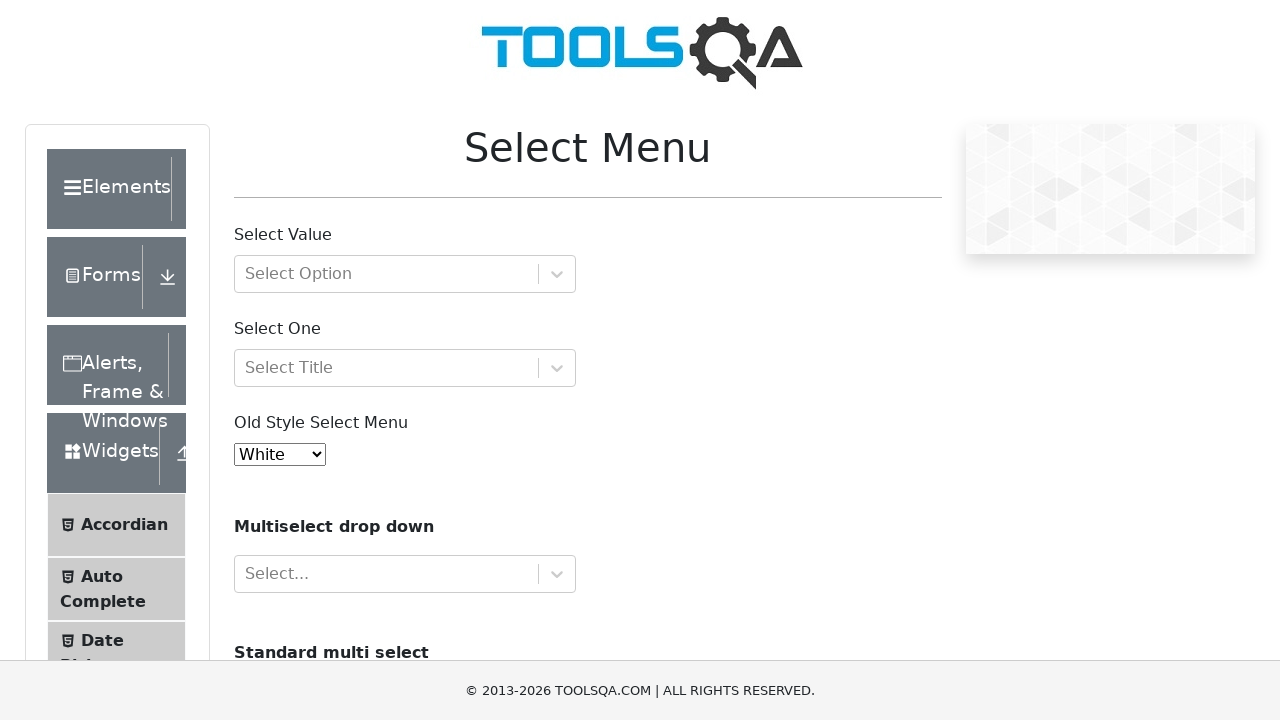

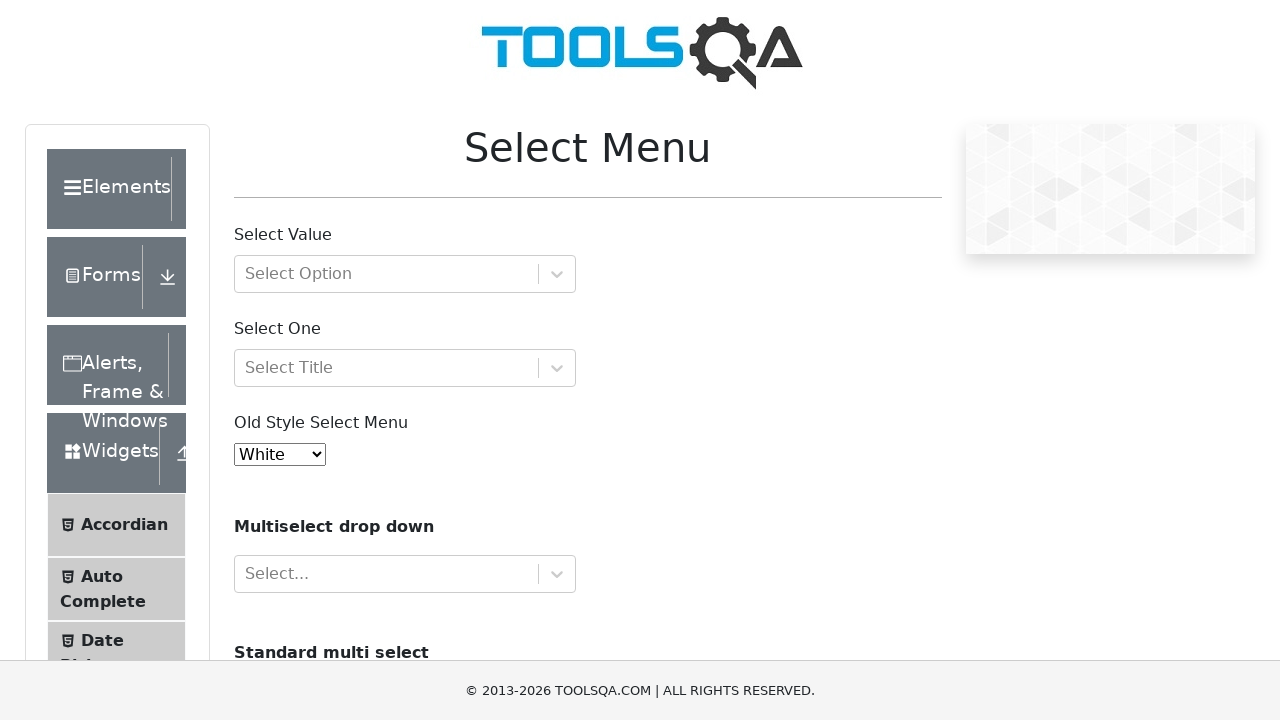